Tests that news items have visible titles and dates on the Gündem page

Starting URL: https://egundem.com/gundem

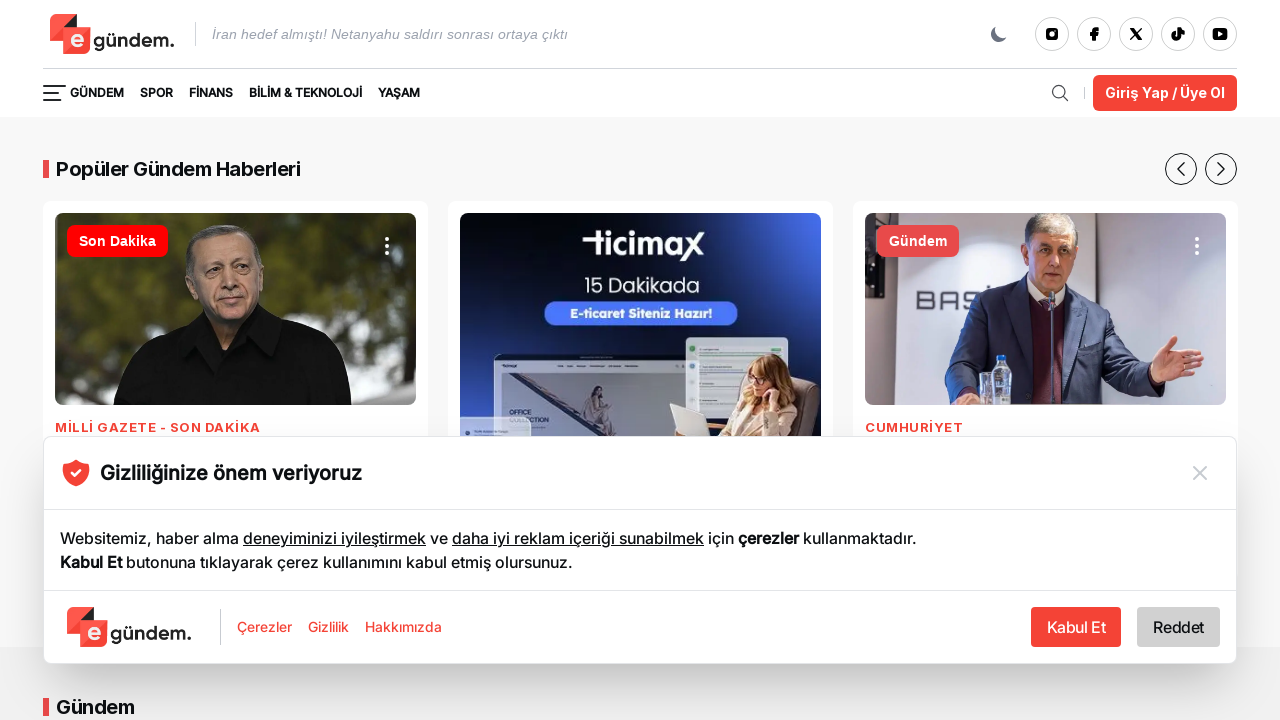

Waited for news headings (h3 elements) to be visible on Gündem page
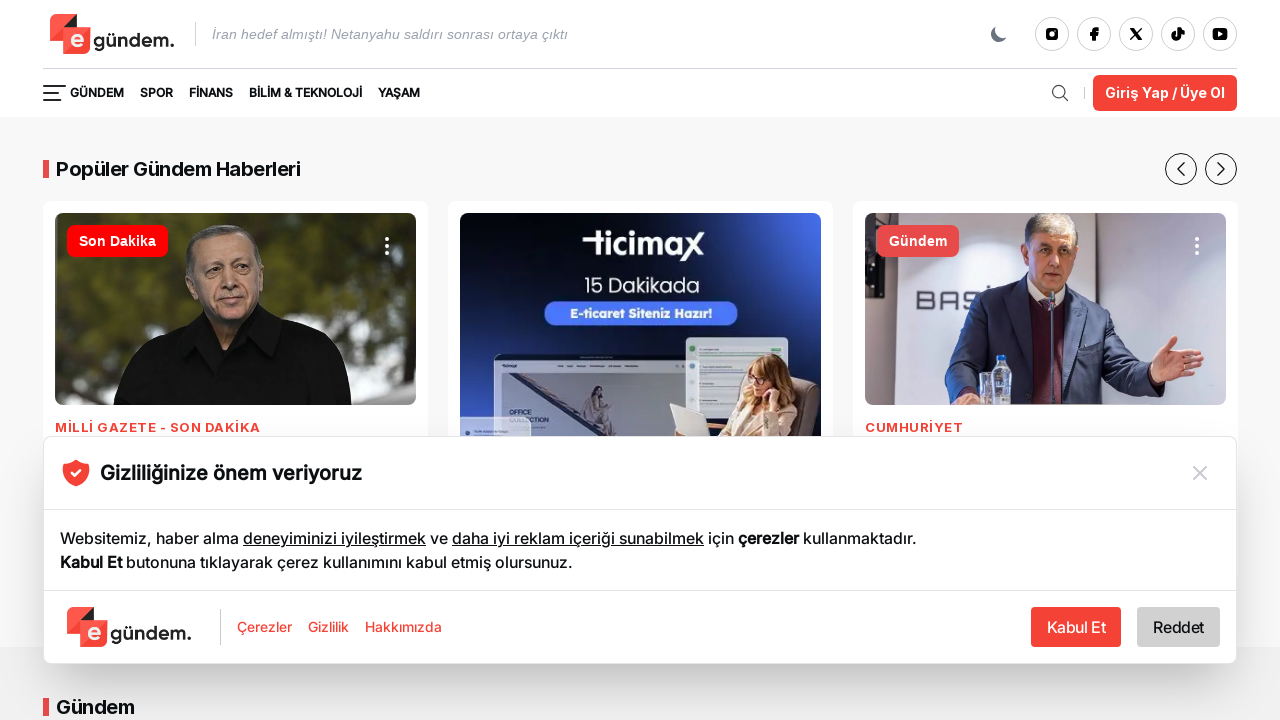

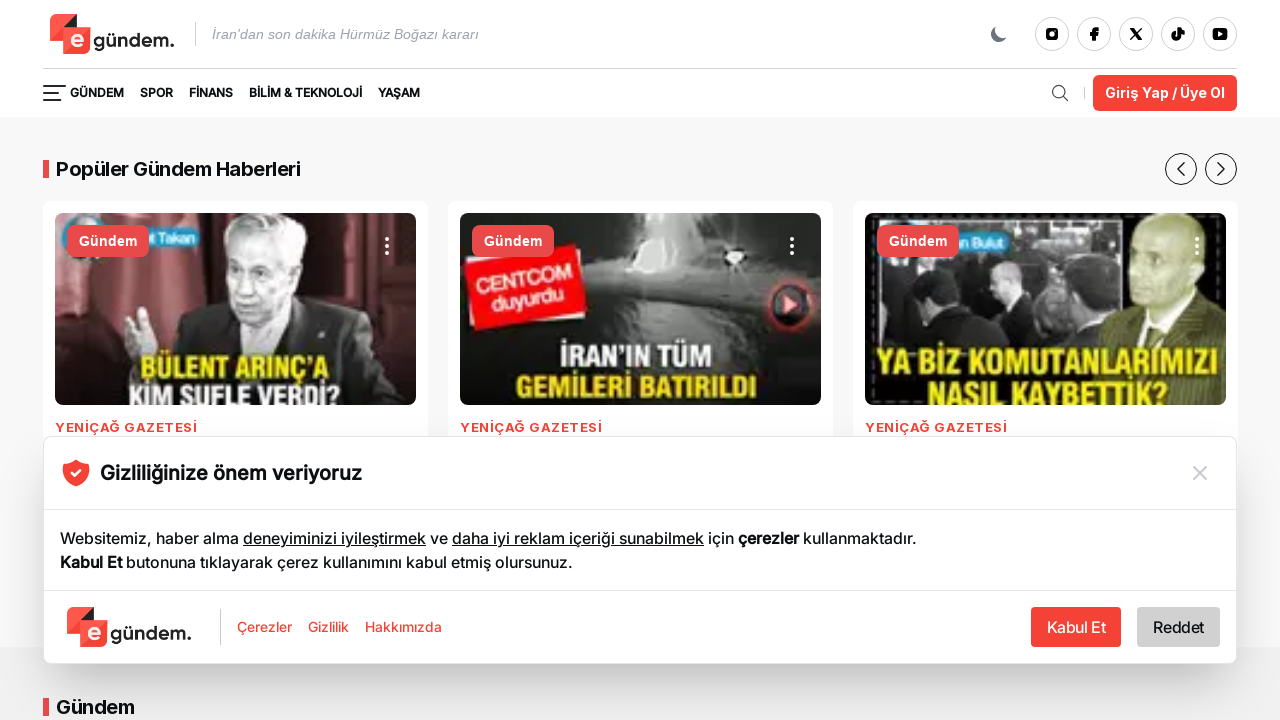